Tests link navigation functionality on a practice website by clicking various links, navigating back, extracting href attributes, and verifying link behavior including testing for broken links.

Starting URL: https://www.leafground.com/link.xhtml

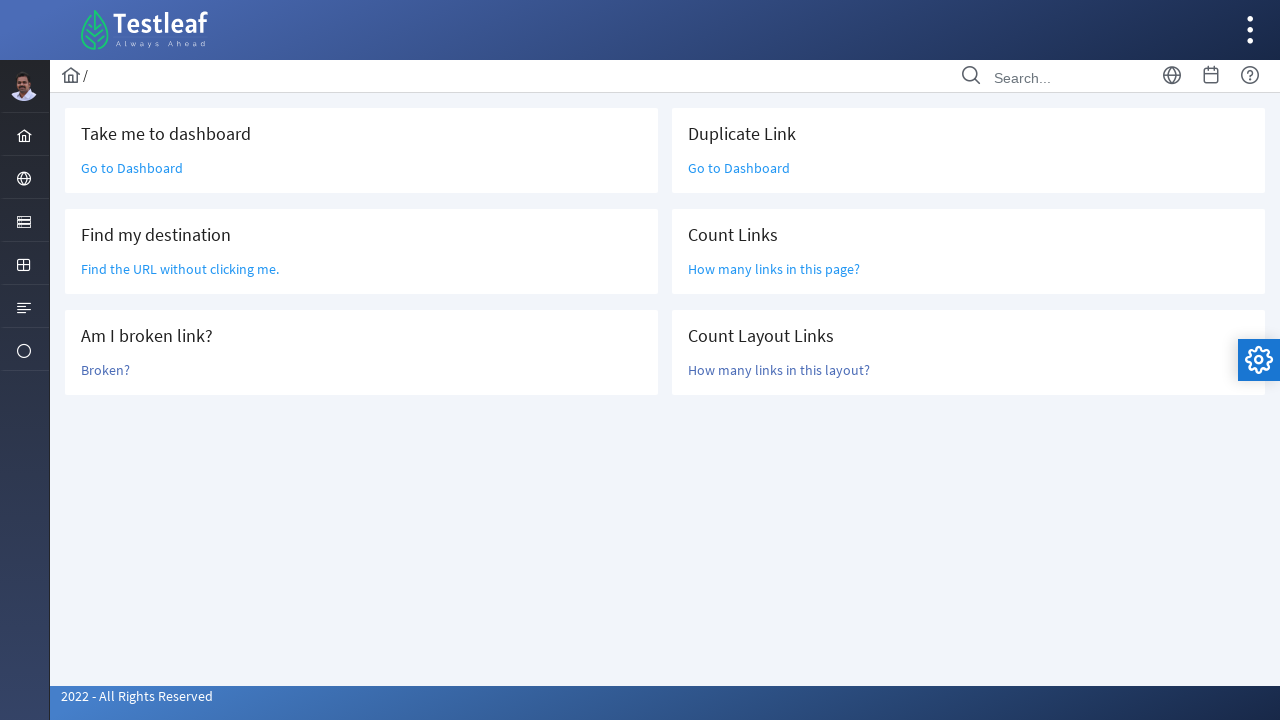

Clicked 'Go to Dashboard' link at (132, 168) on a:has-text('Go to Dashboard')
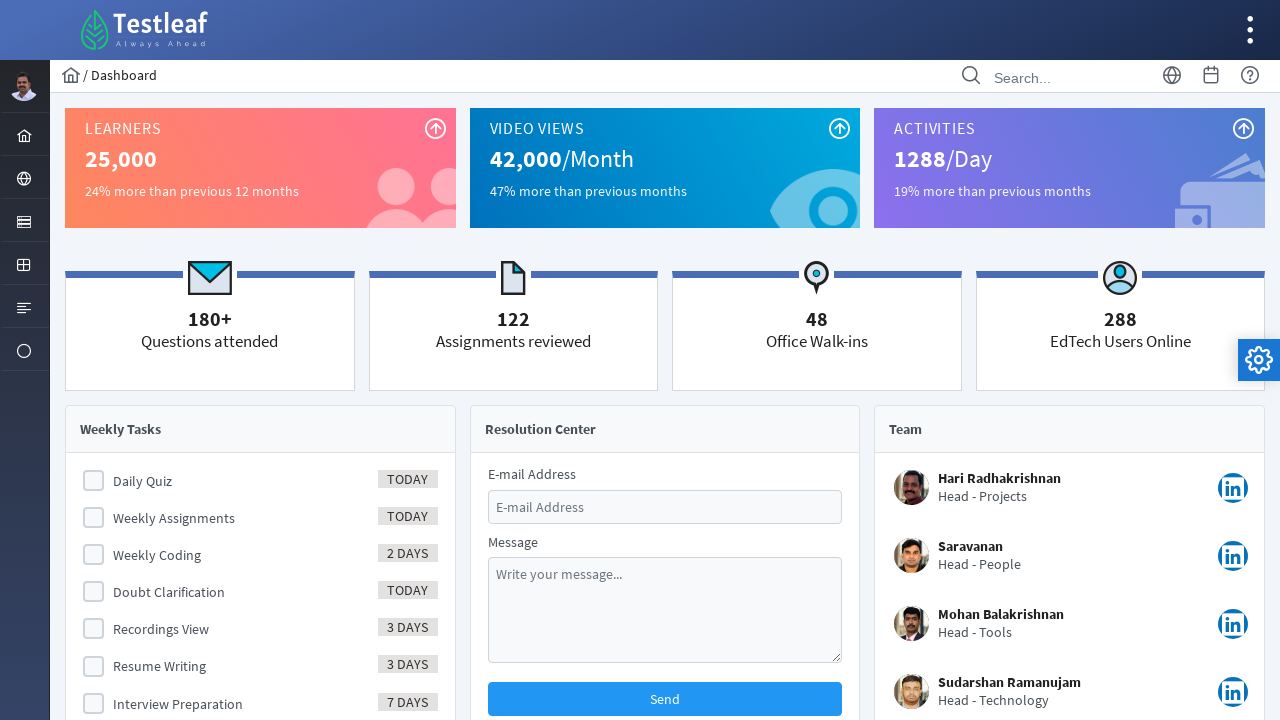

Navigated back to the links page
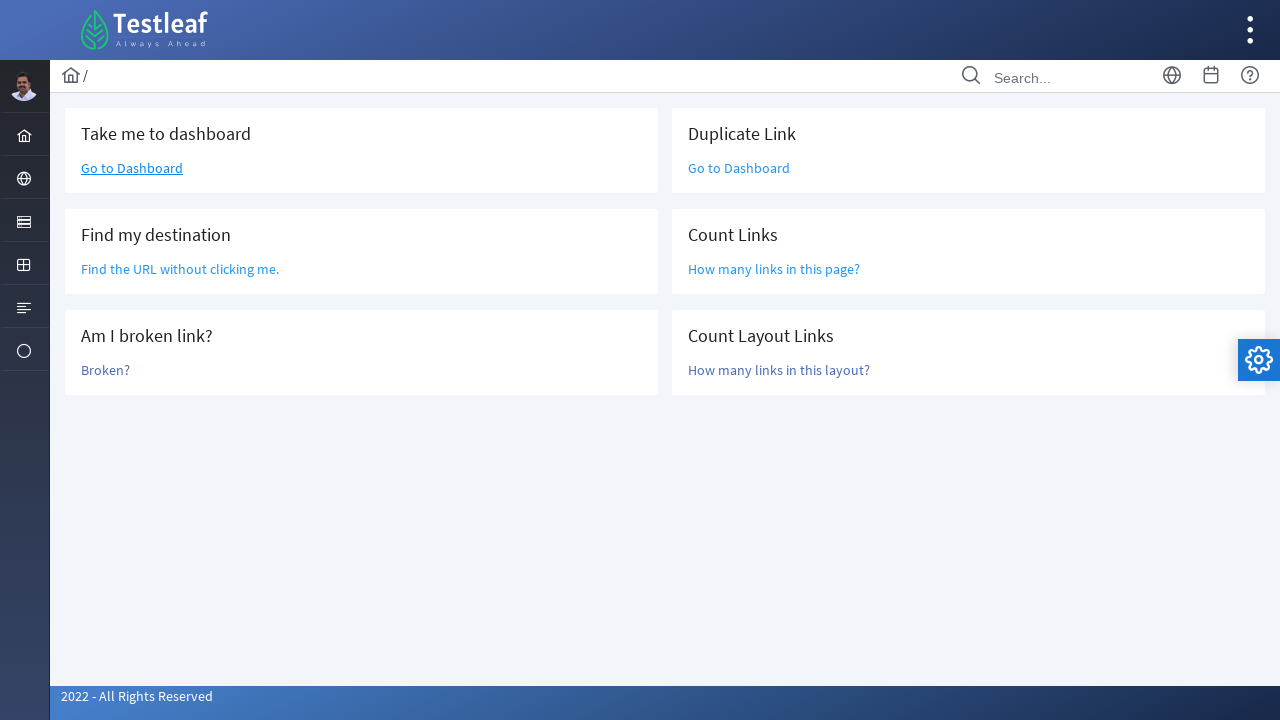

Waited for page to load and link selector appeared
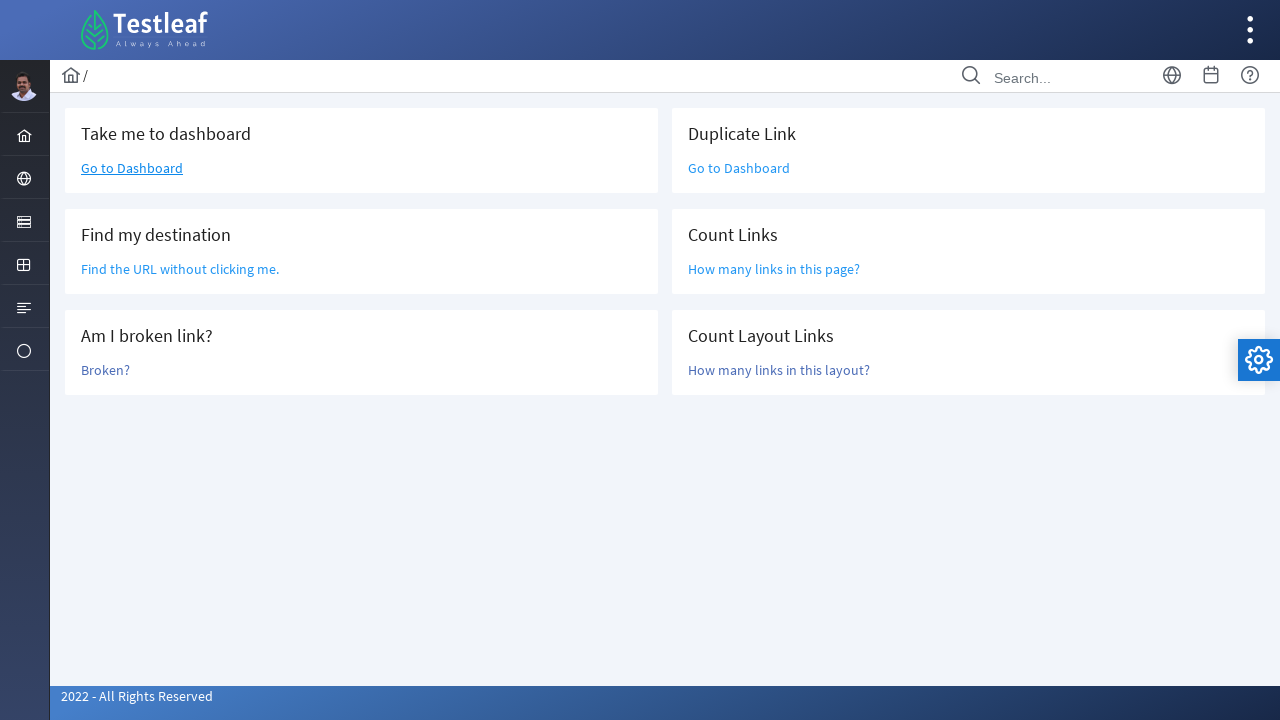

Extracted href attribute from link: /grid.xhtml
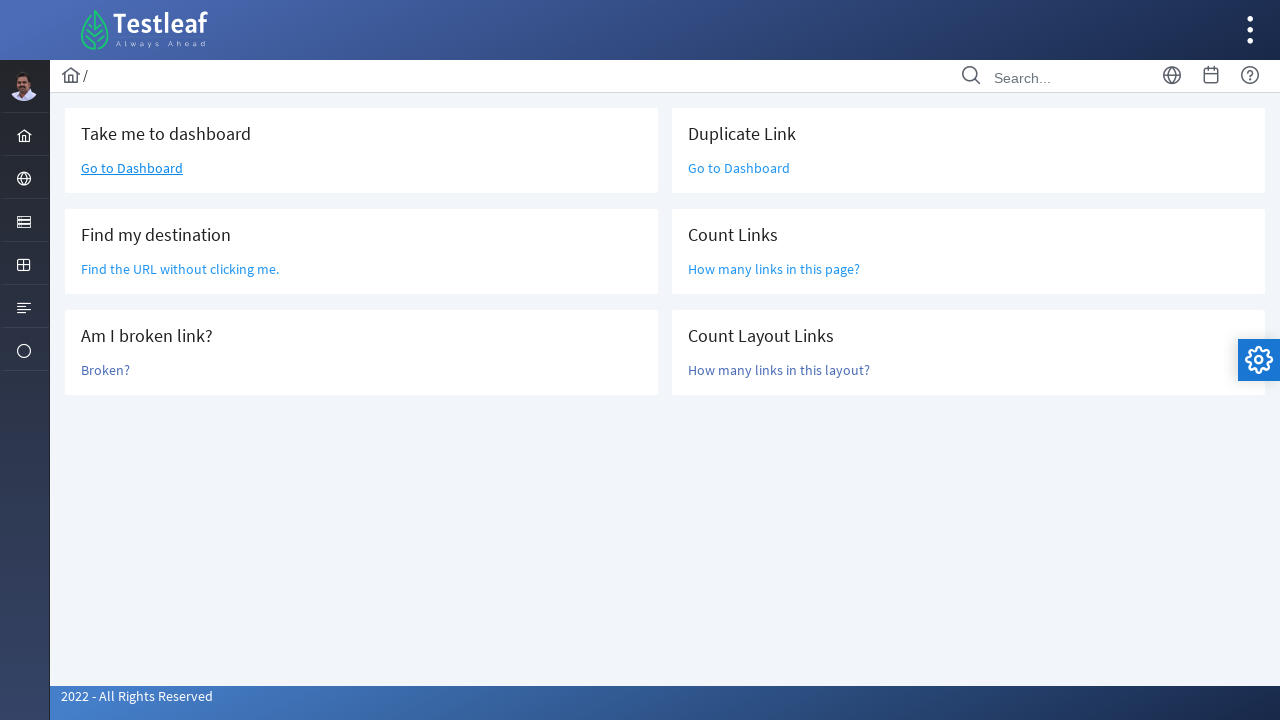

Clicked 'Broken?' link to test broken link handling at (106, 370) on a:has-text('Broken?')
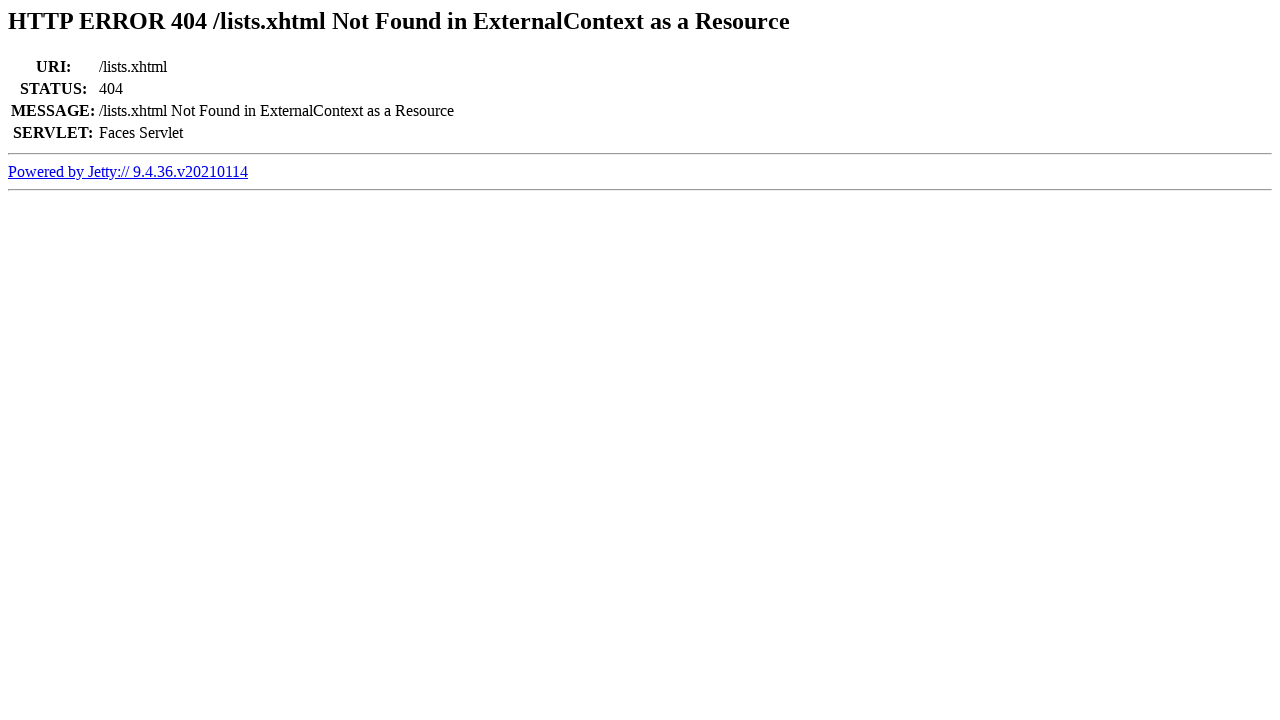

Waited for page to load after clicking broken link
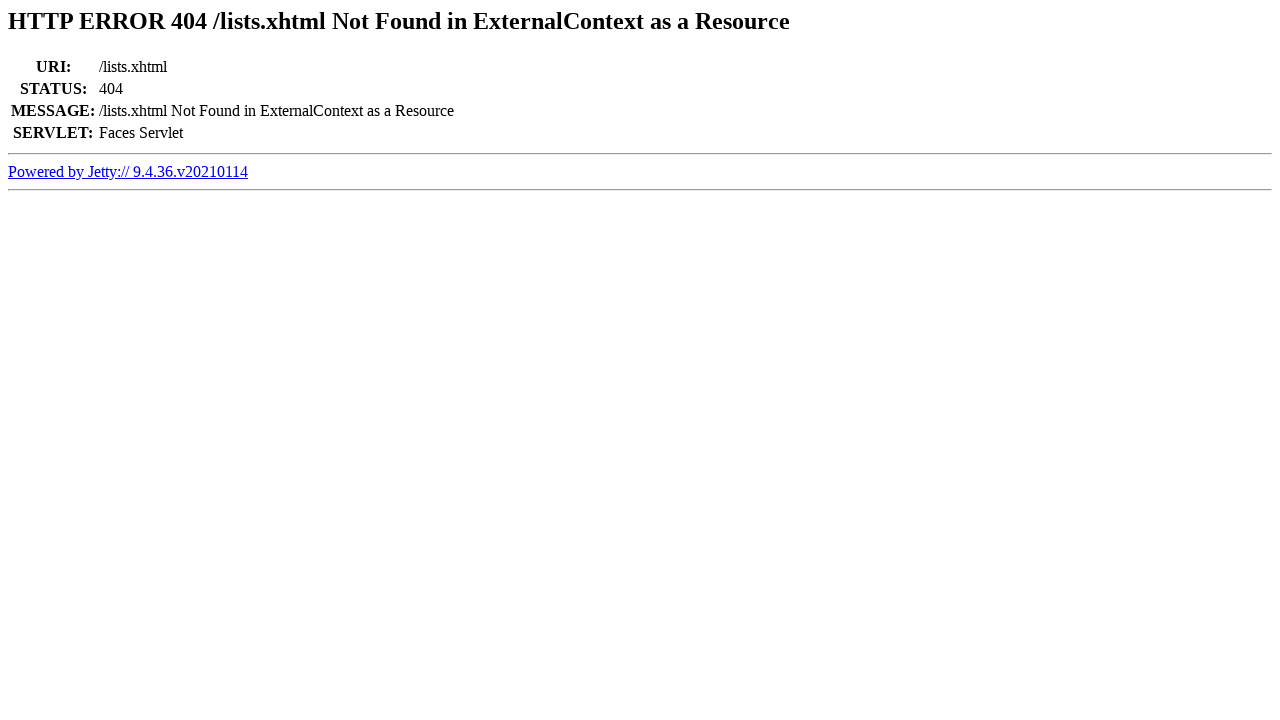

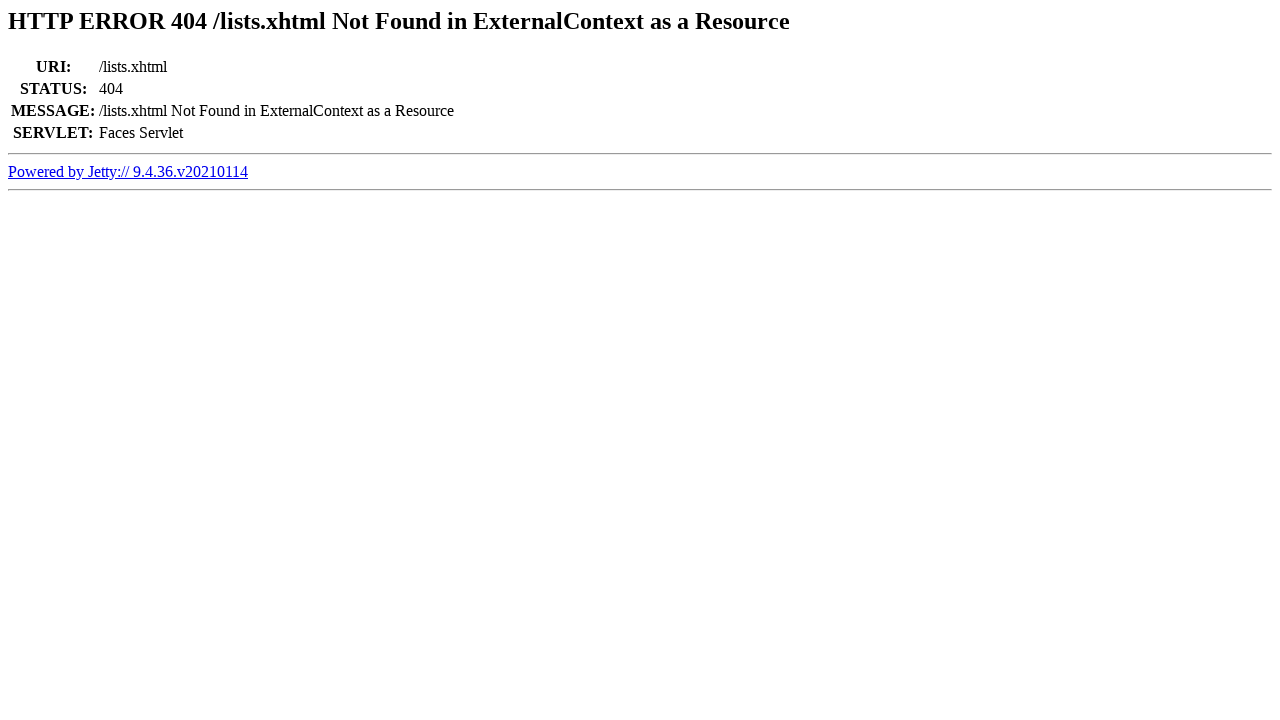